Tests navigation to the Mom & Baby section by clicking the Mom & Baby link in the navigation menu

Starting URL: https://www.nykaa.com

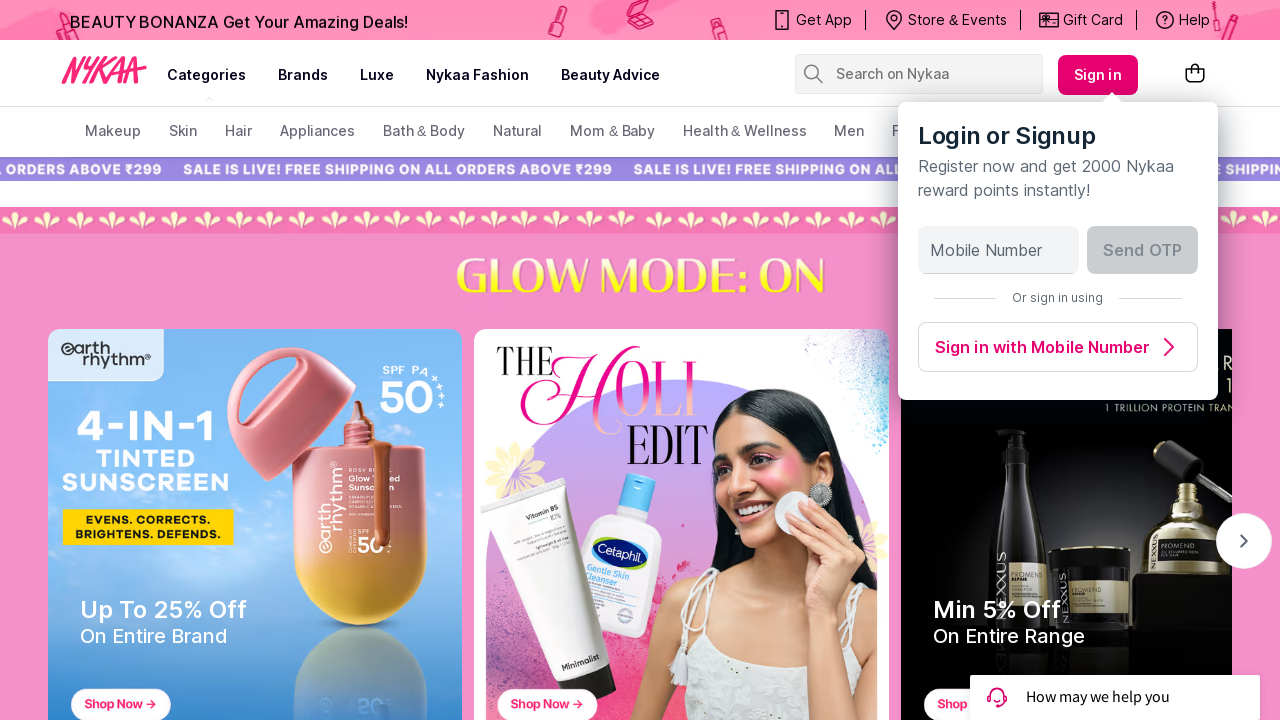

Clicked on Mom & Baby link in navigation menu at (613, 132) on text=Mom & Baby
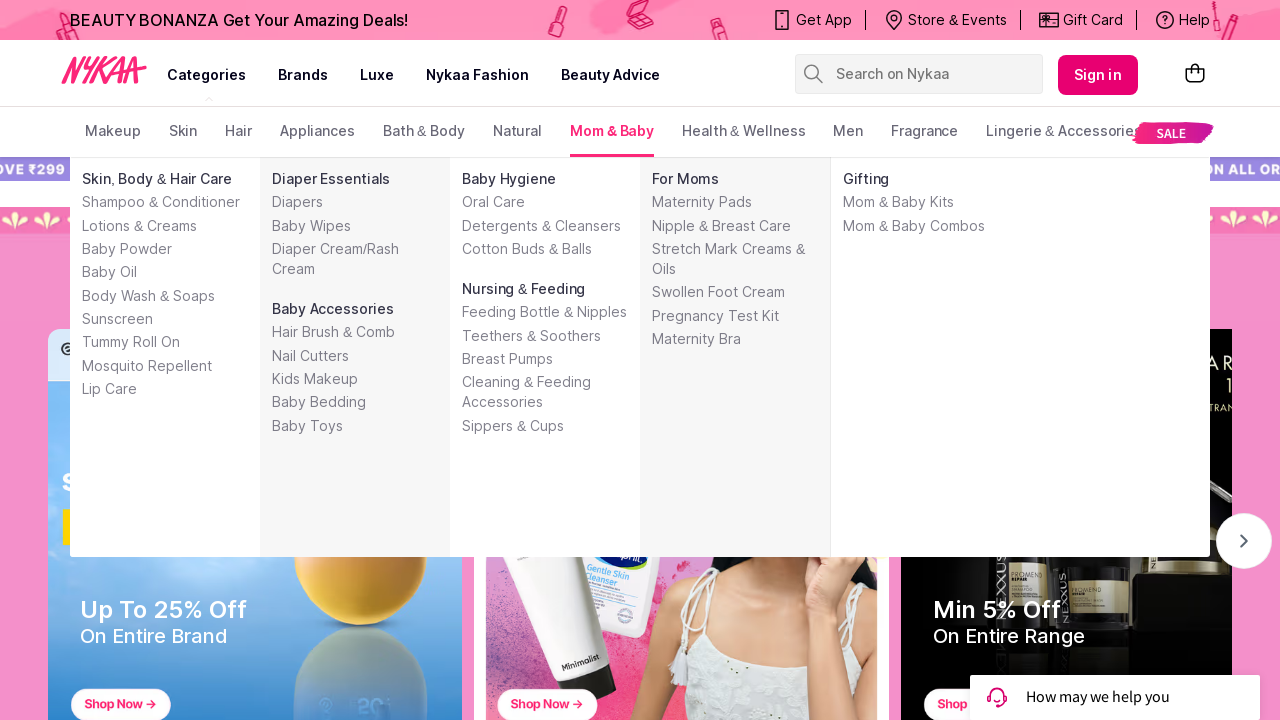

Mom & Baby page loaded successfully
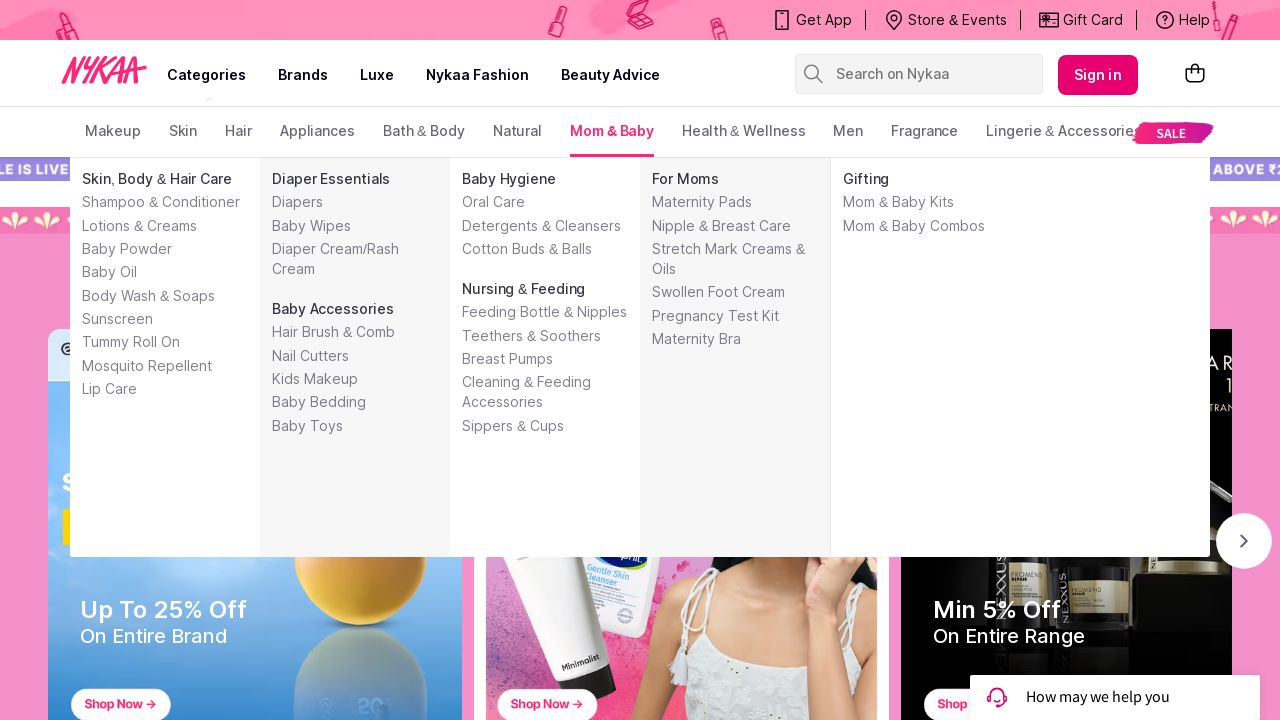

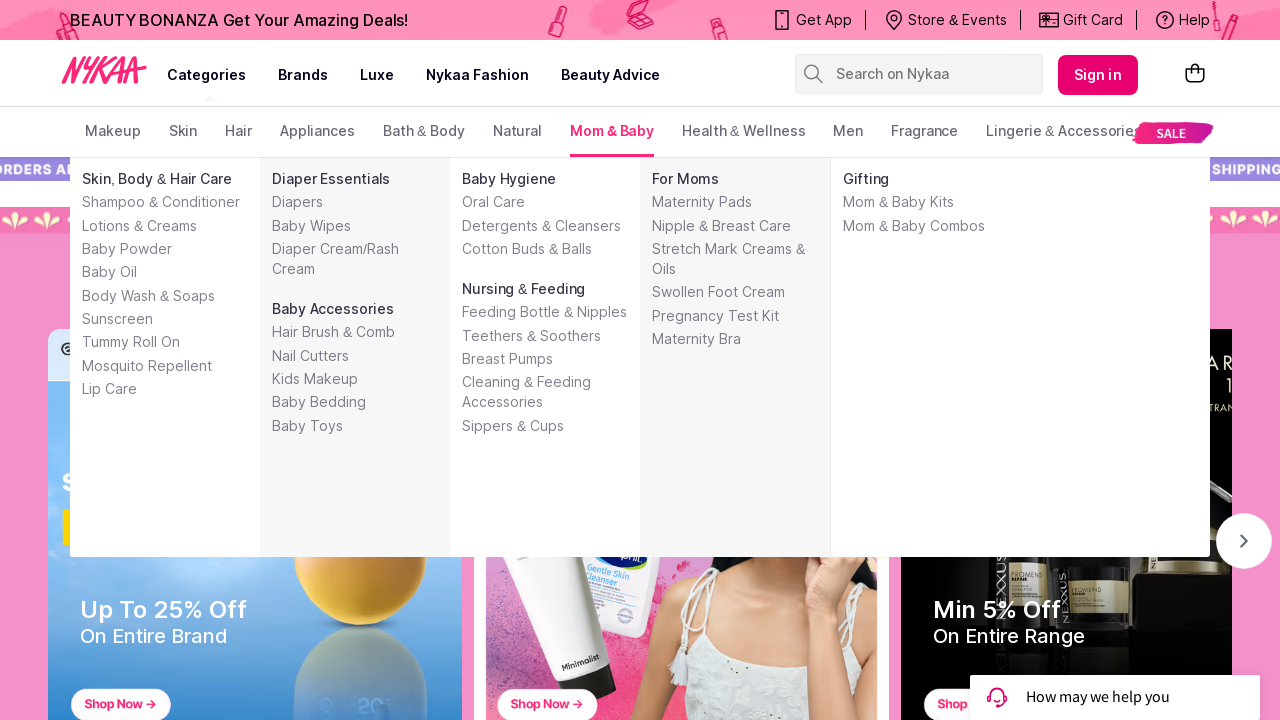